Tests navigation to a form page by clicking a link and verifying the URL changes to the expected form page URL

Starting URL: https://www.selenium.dev/selenium/web/index.html

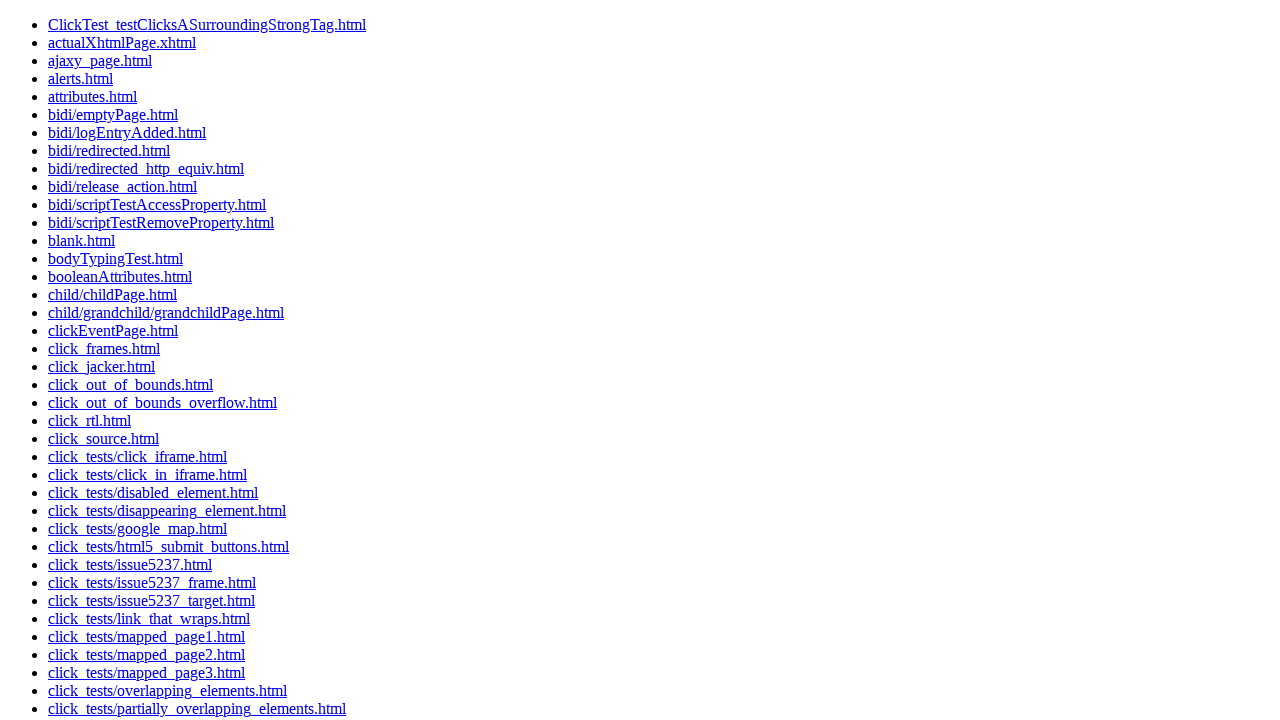

Clicked on the form page link at (94, 360) on a[href='formPage.html']
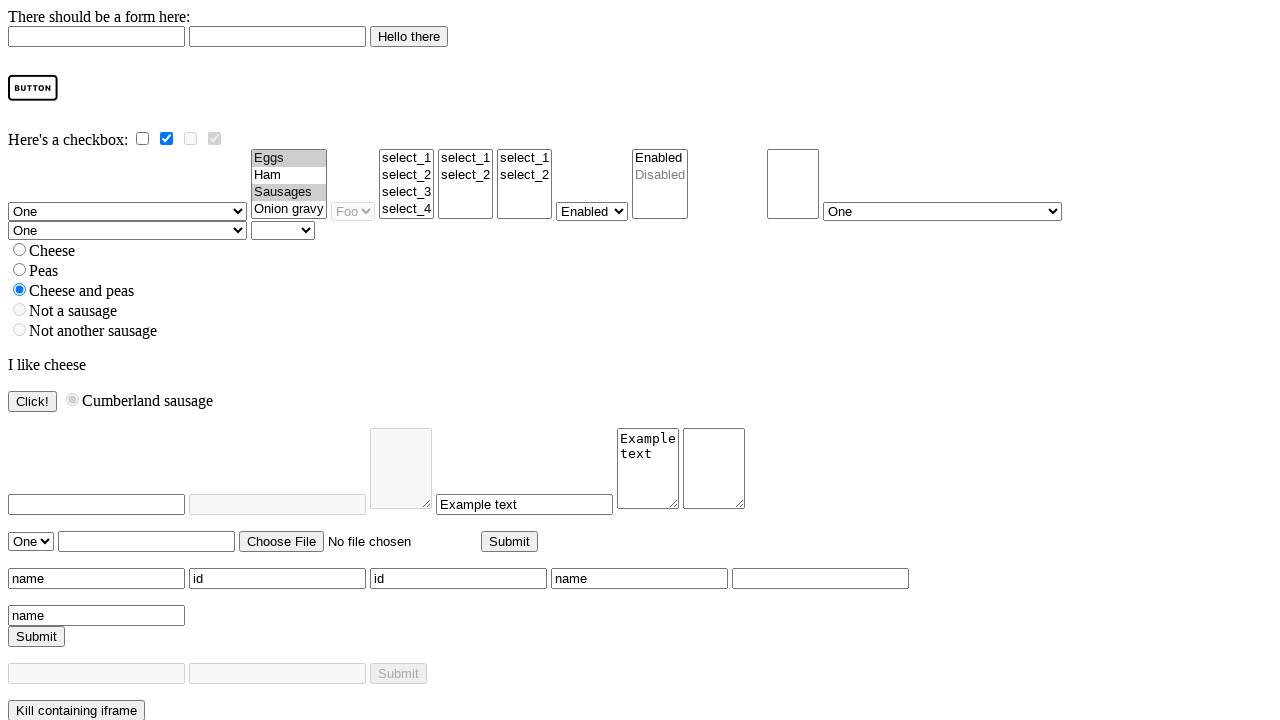

Navigation to form page completed and URL verified
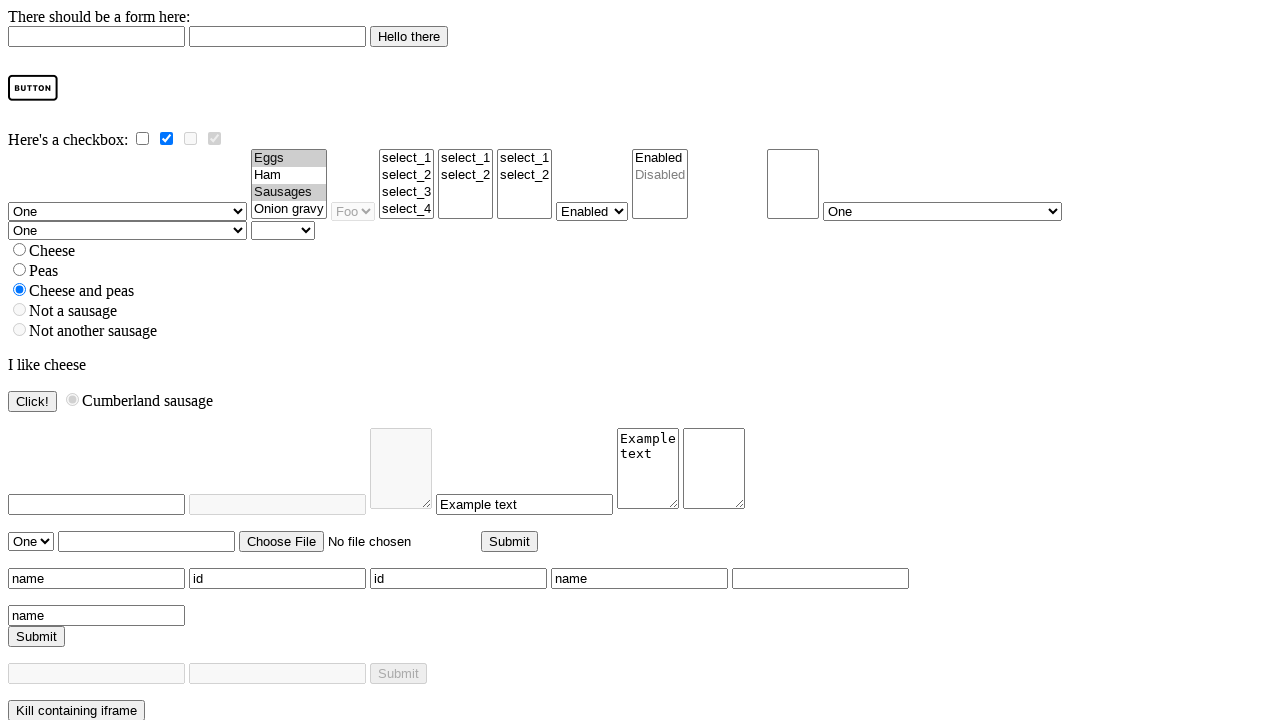

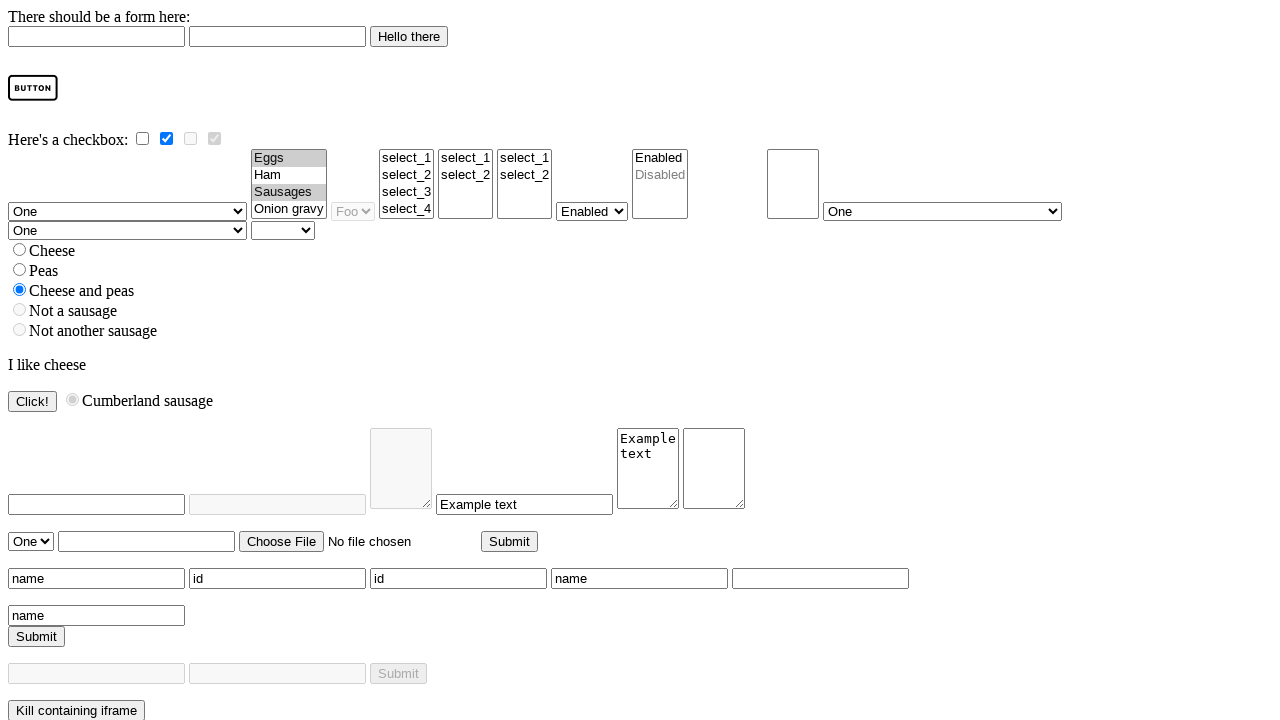